Tests the search functionality on the Federal Reserve Bank of New York website by entering "interest rates" in the search box and submitting the search.

Starting URL: https://www.newyorkfed.org/

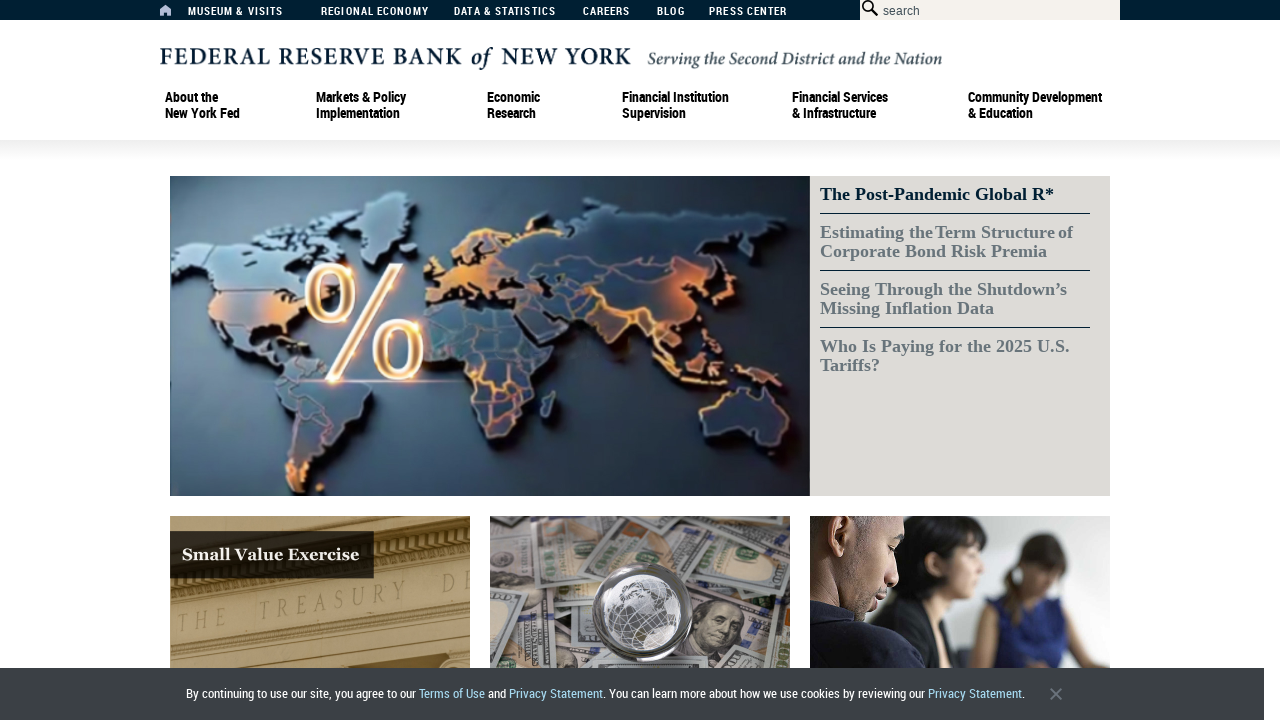

Cleared the search box on #searchbox
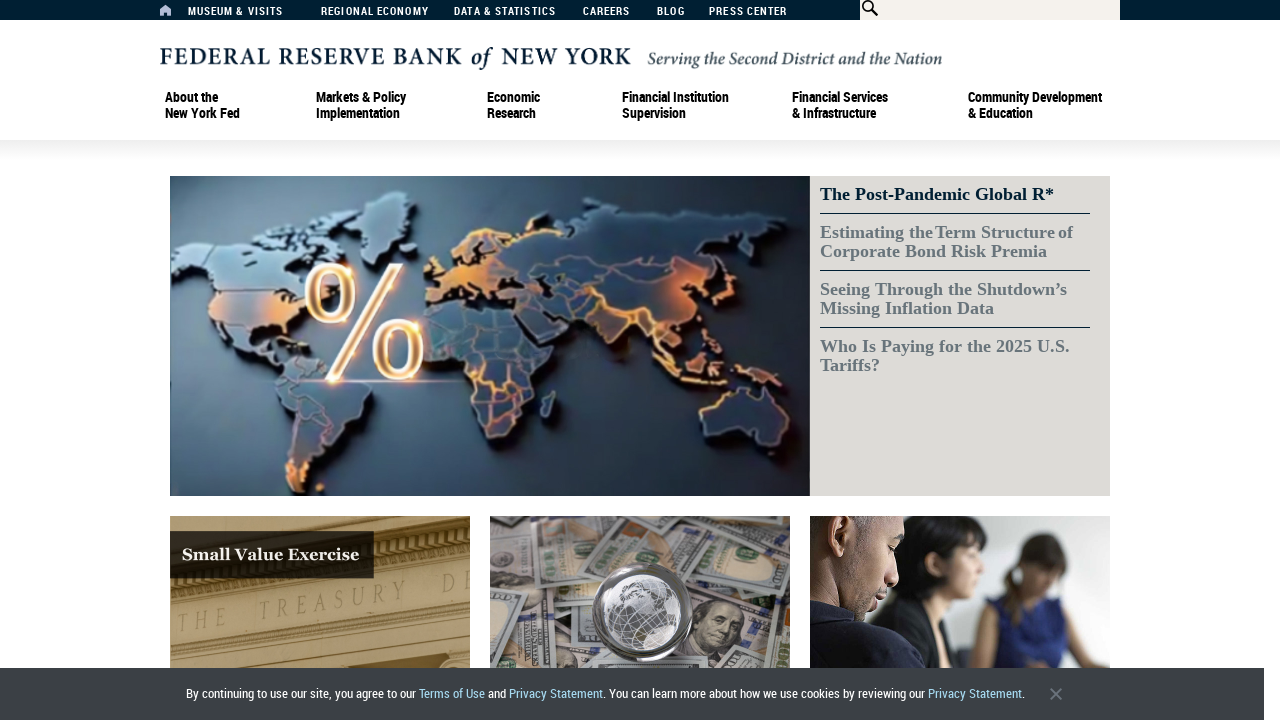

Filled search box with 'interest rates' on #searchbox
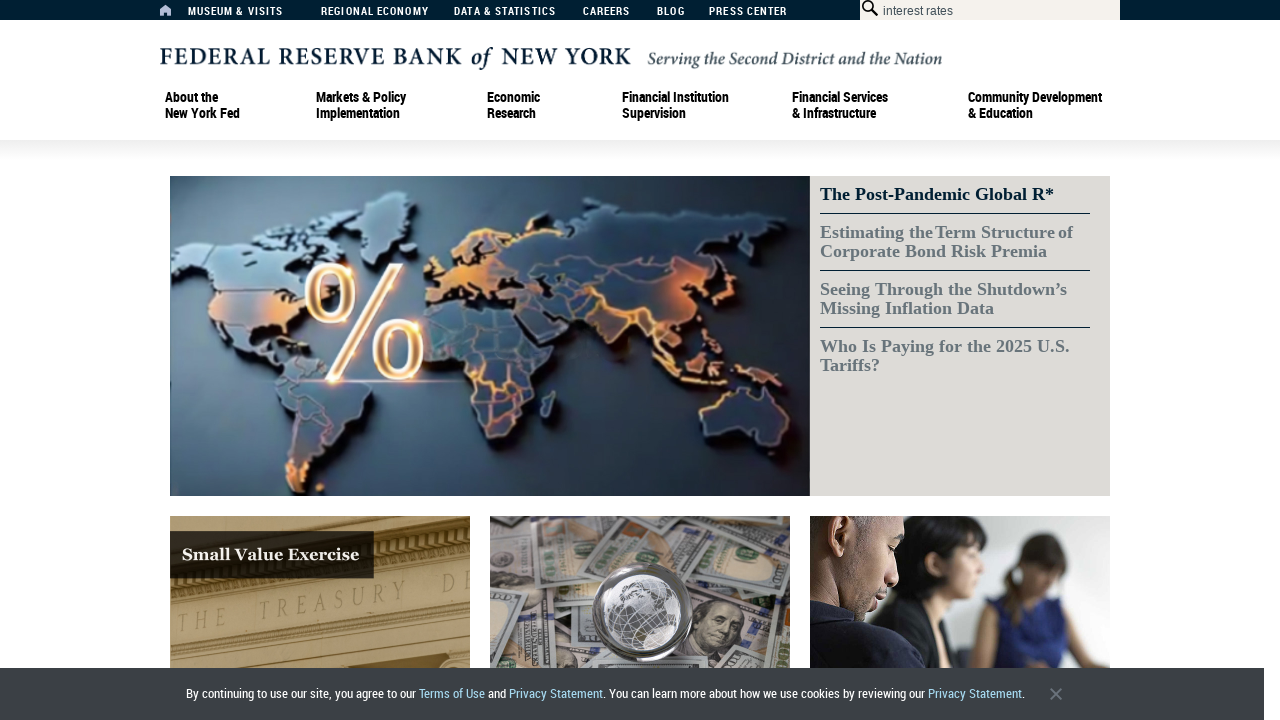

Pressed Enter to submit the search on #searchbox
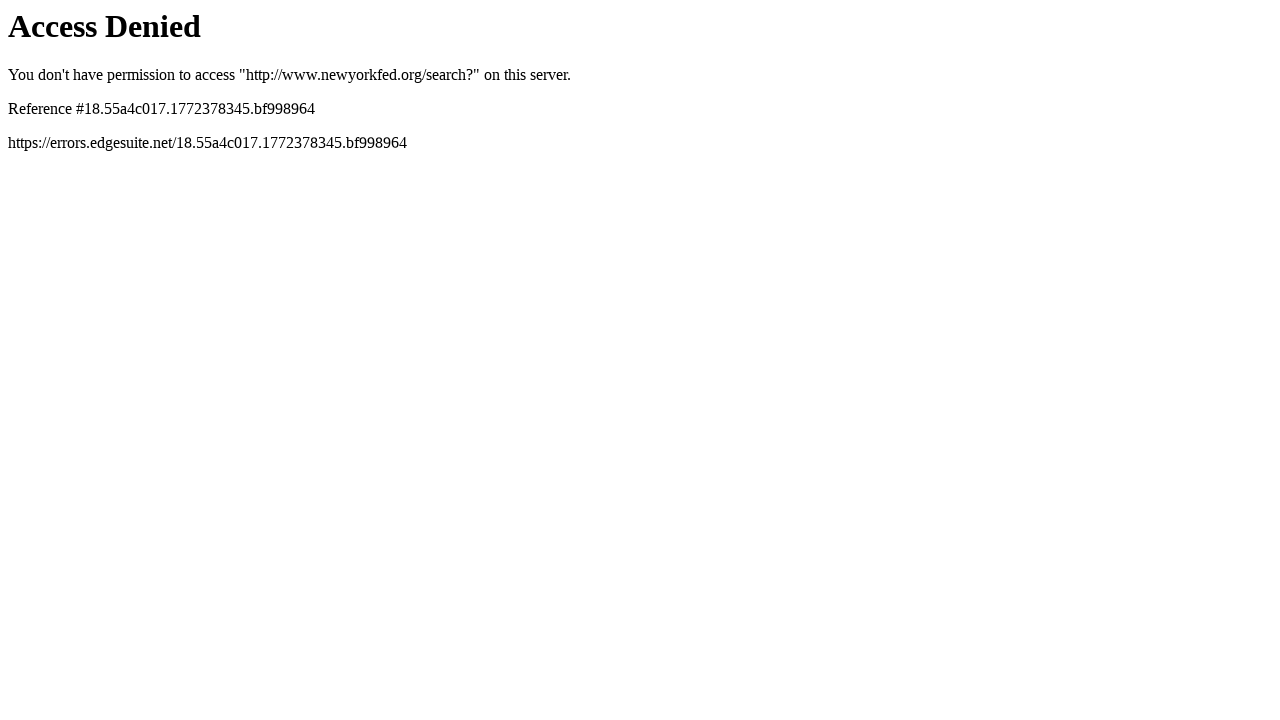

Search results page loaded
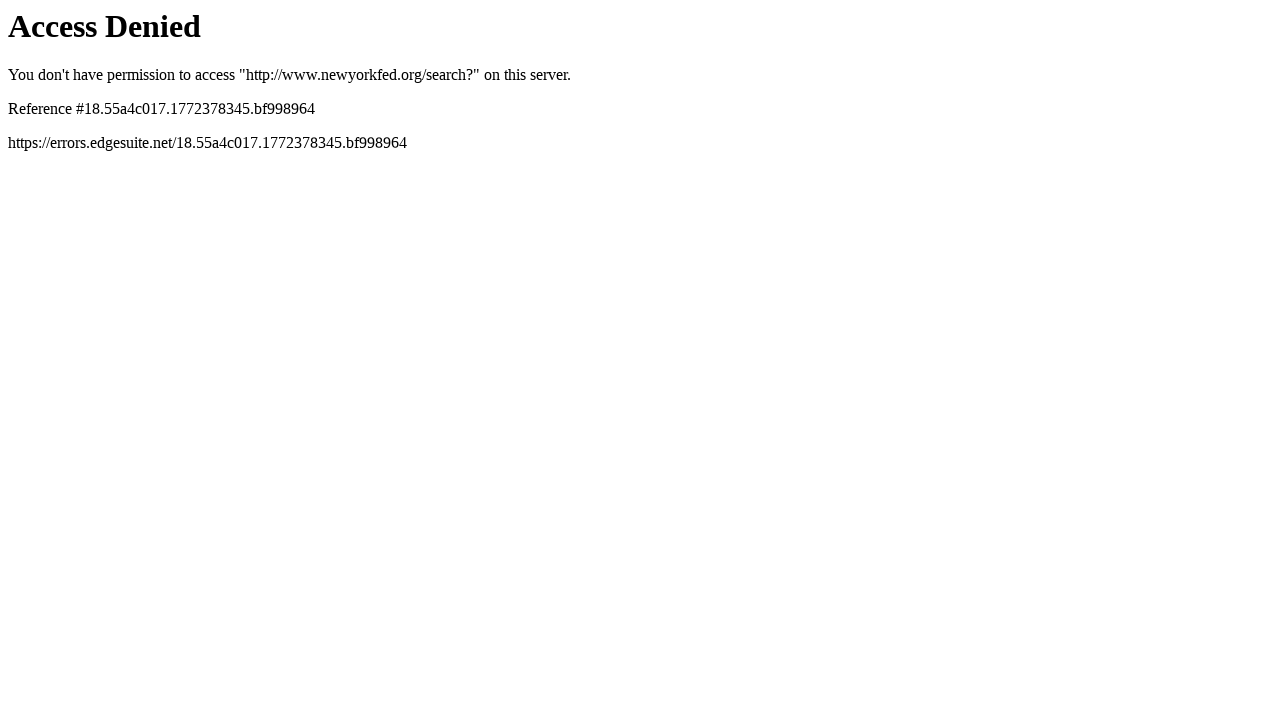

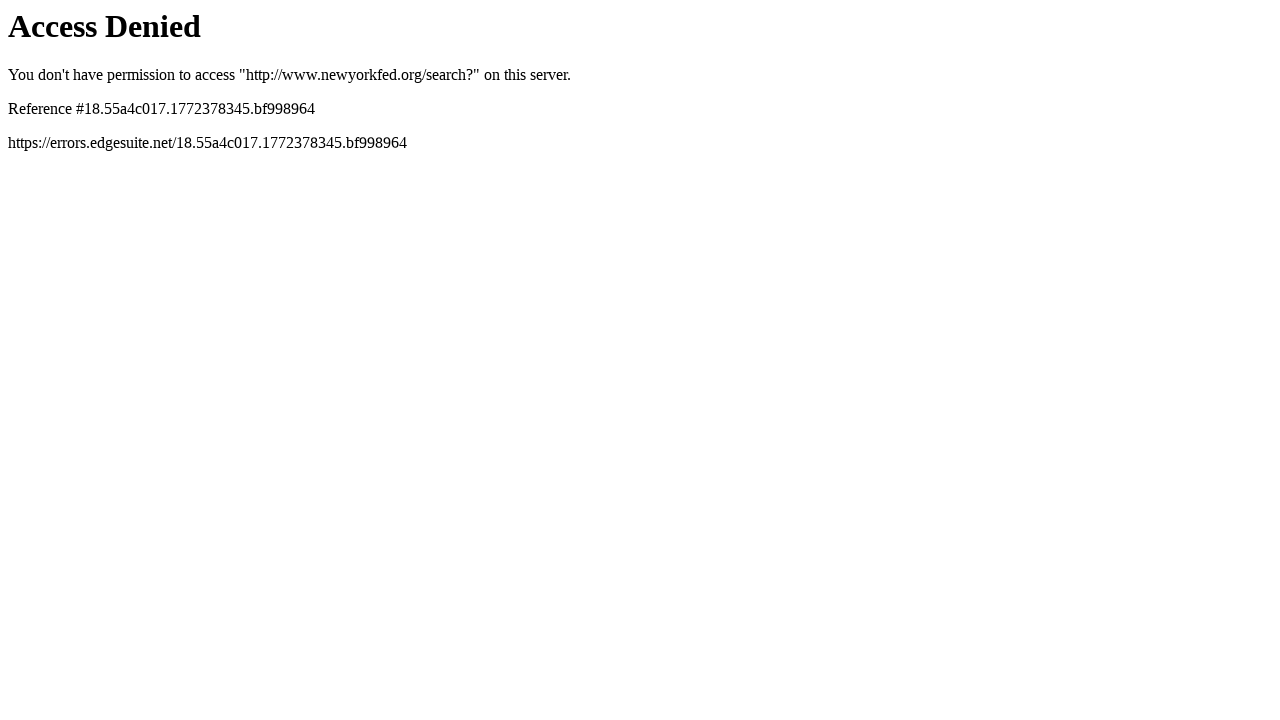